Tests the Rutgers class schedule search form by selecting semester, location, and education levels, then navigating through the school/unit dropdown to browse available departments.

Starting URL: https://classes.rutgers.edu/soc/#home

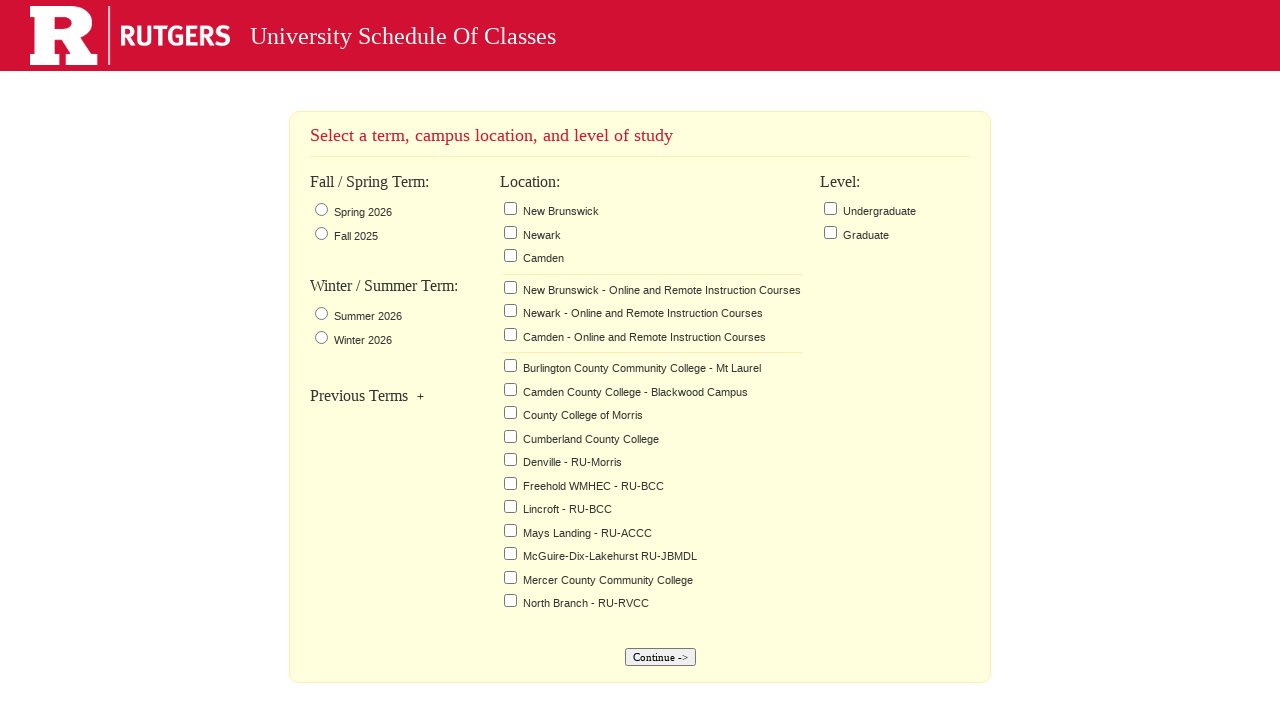

Waited for semester selection element to be visible
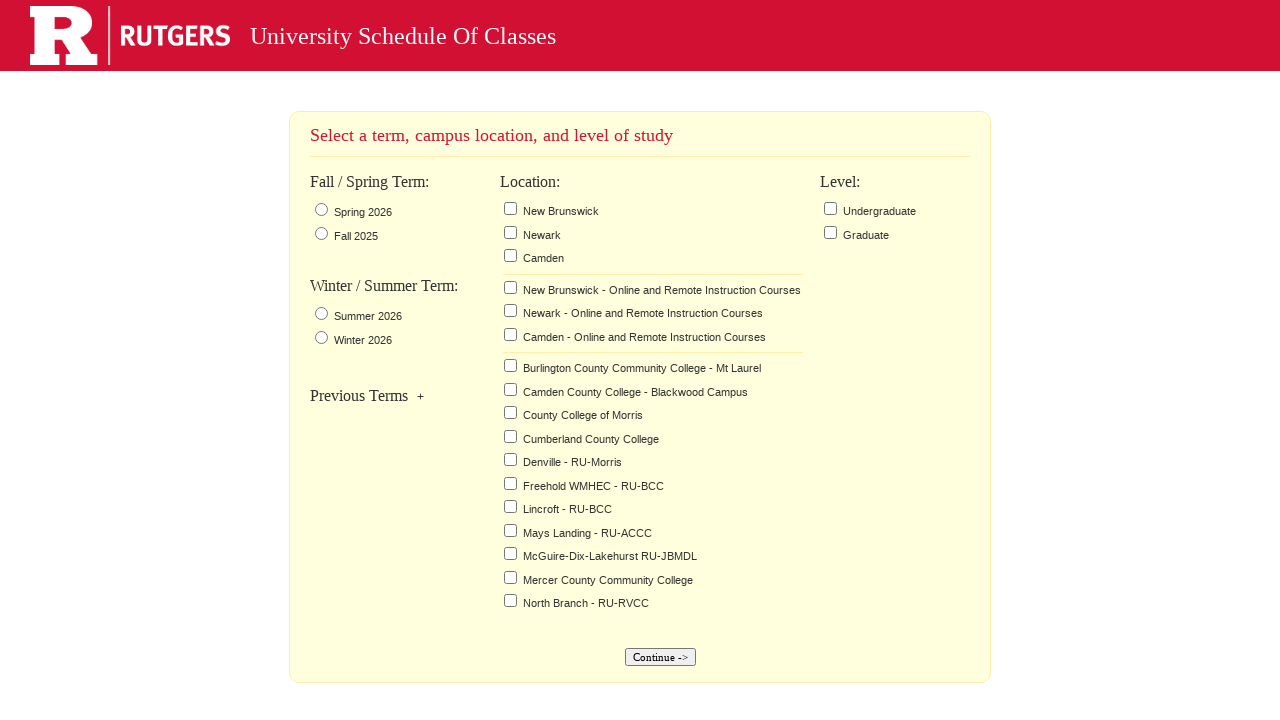

Clicked on semester selection (Fall/Spring) at (363, 212) on xpath=//*[@id="FALL_SPRING_1_TEXT"]
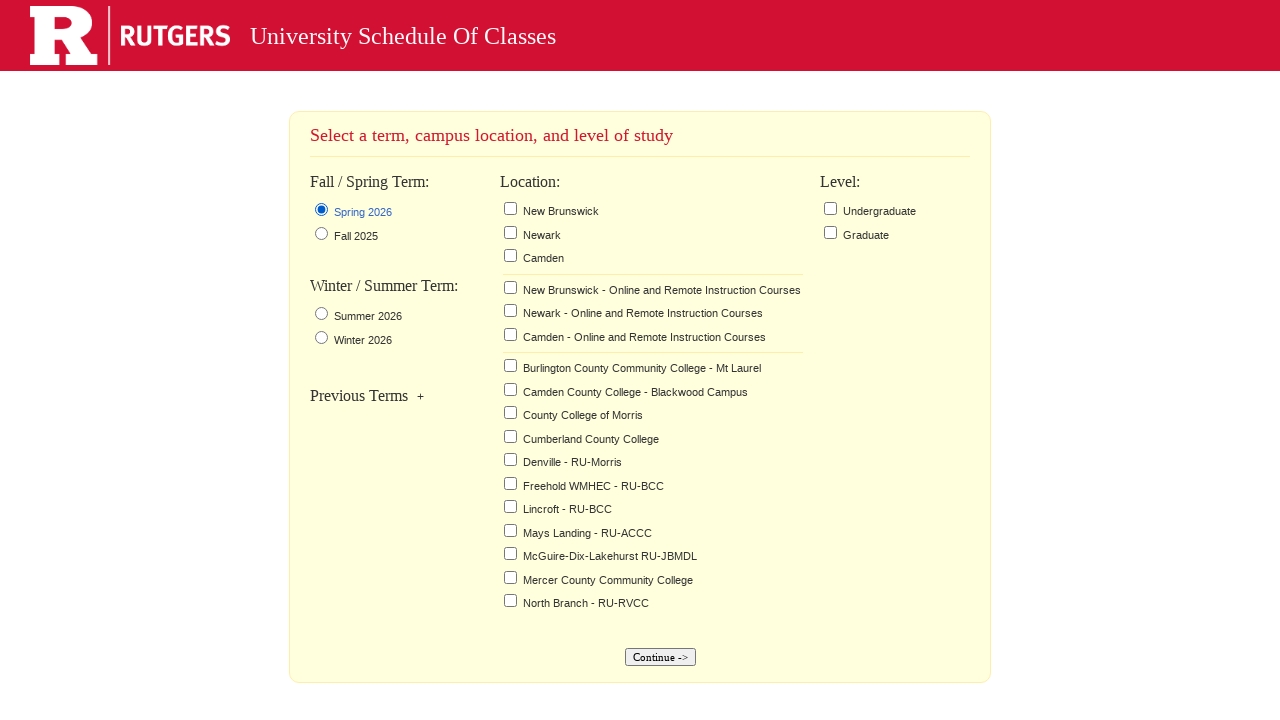

Selected New Brunswick location at (560, 211) on xpath=//*[@id="div-location"]/ul/li[1]/label/span
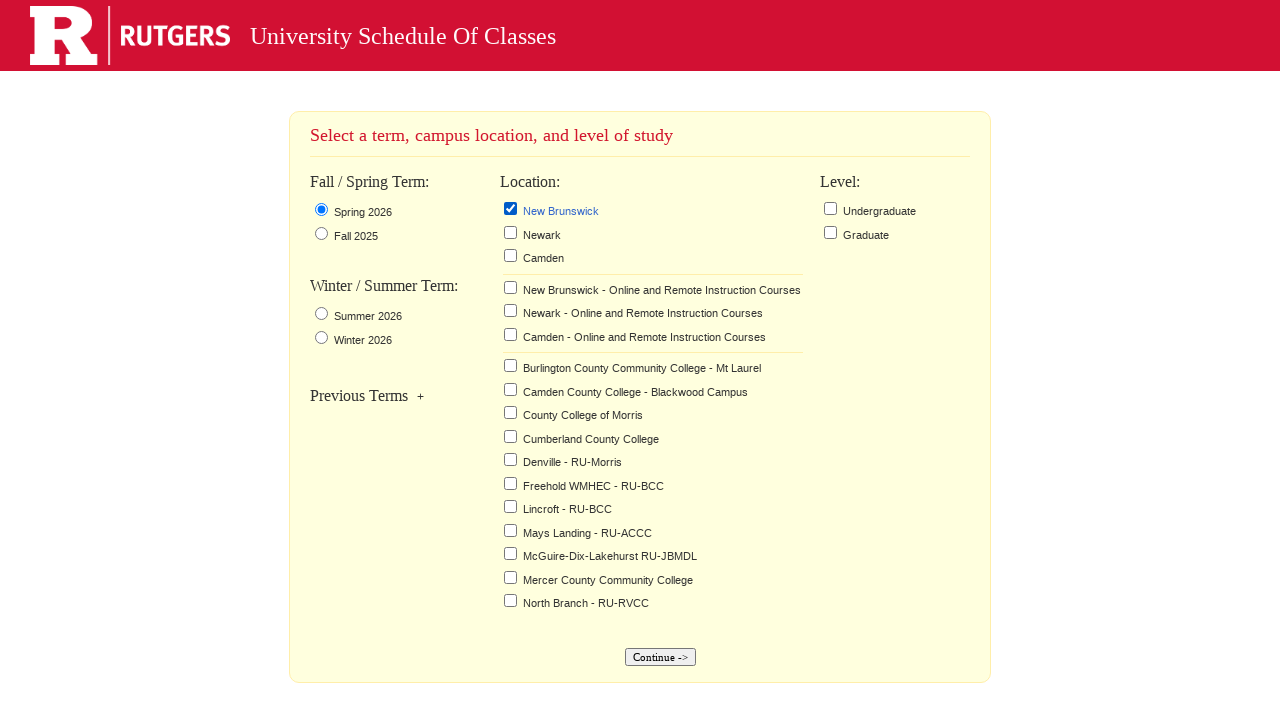

Selected Undergraduate education level at (830, 208) on xpath=//*[@id="level_U"]
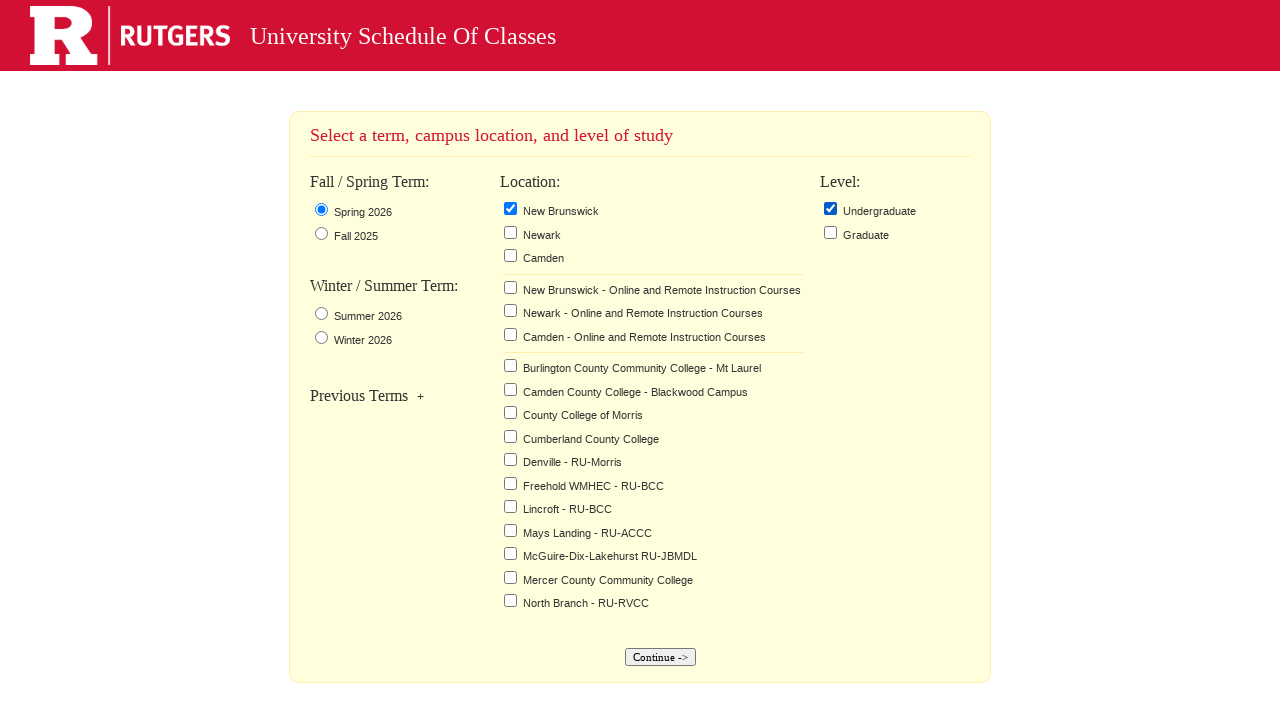

Selected Graduate education level at (830, 232) on xpath=//*[@id="level_G"]
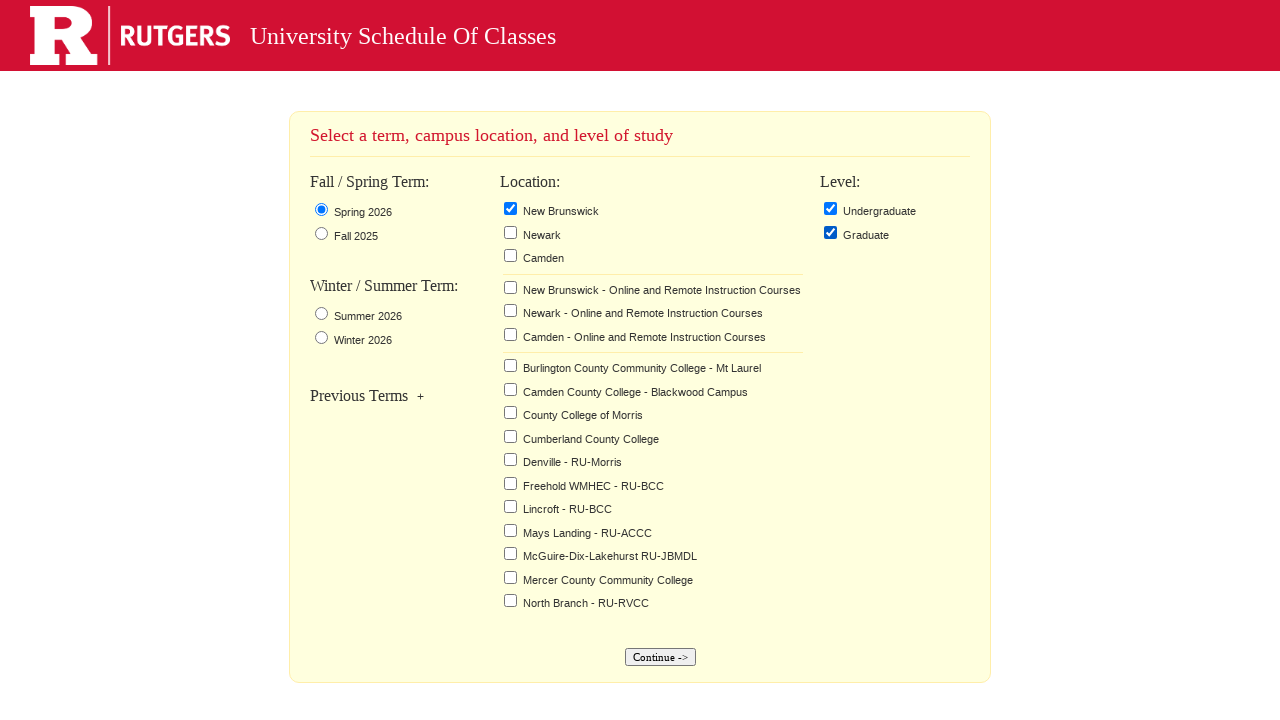

Clicked continue button to submit form at (660, 657) on xpath=//*[@id="continueButton"]
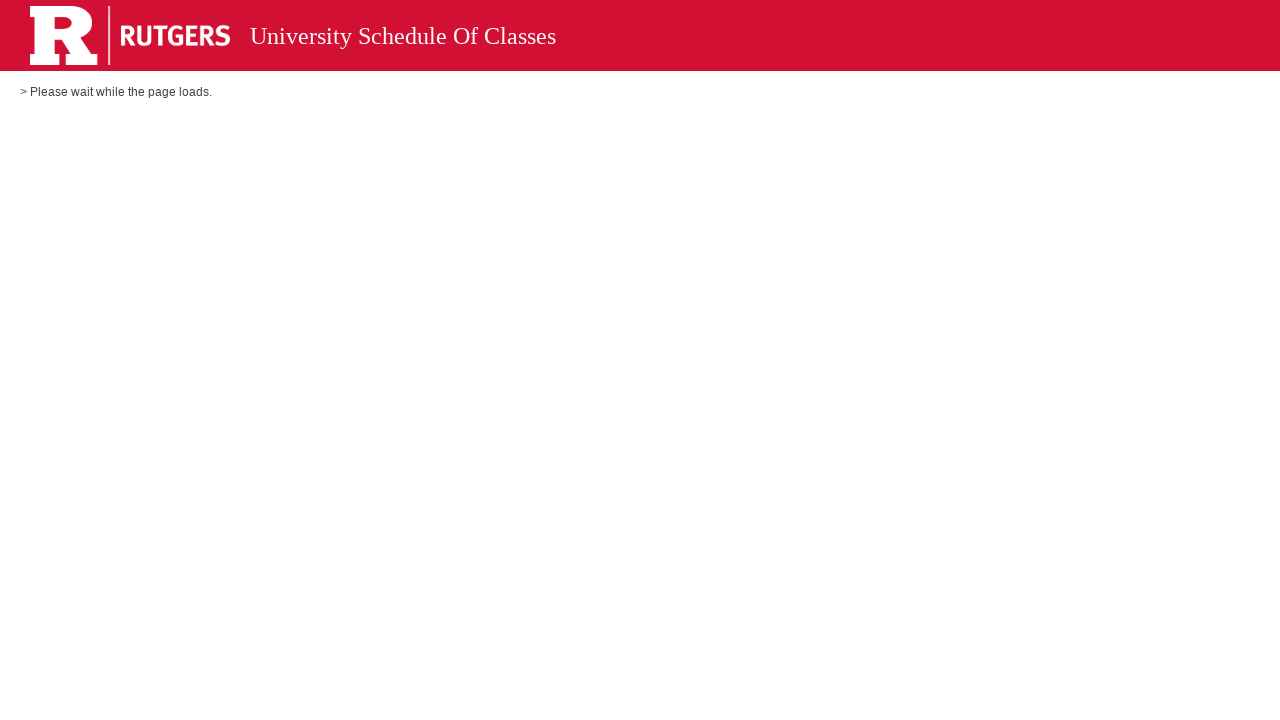

Waited for School/Unit selector to be visible
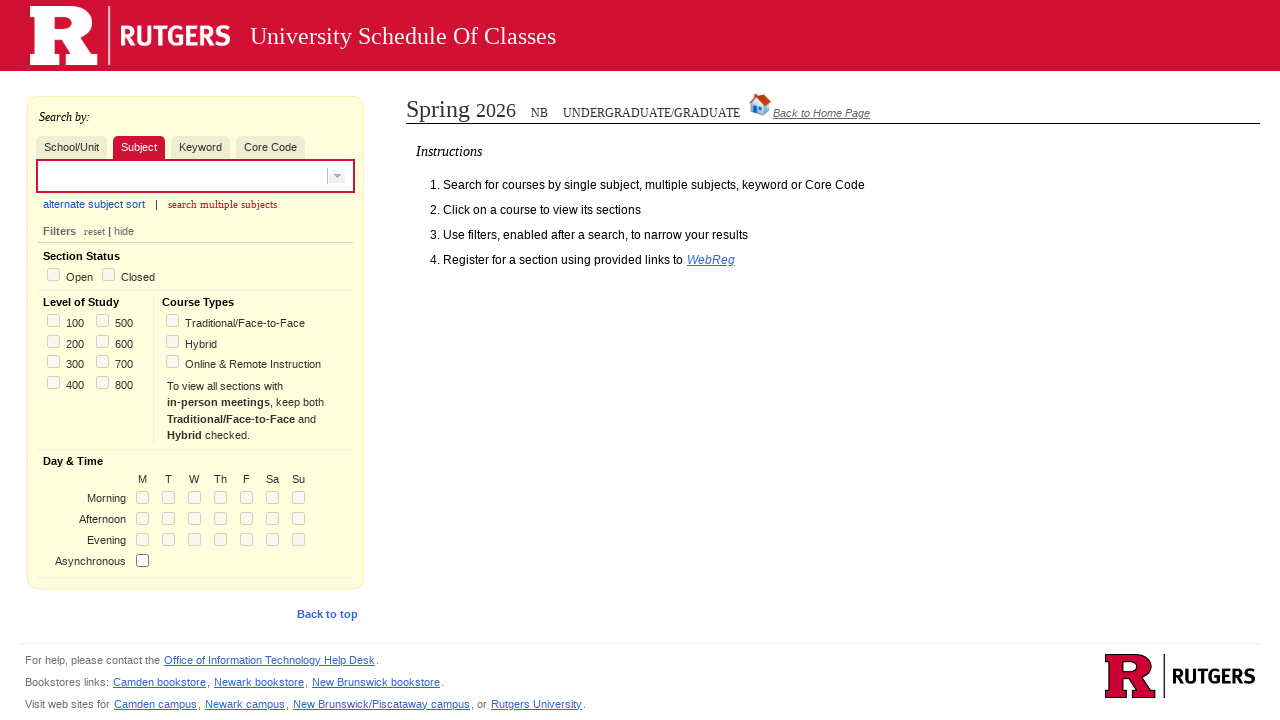

Clicked on School/Unit selector at (72, 147) on xpath=//*[@id="school_search_id"]
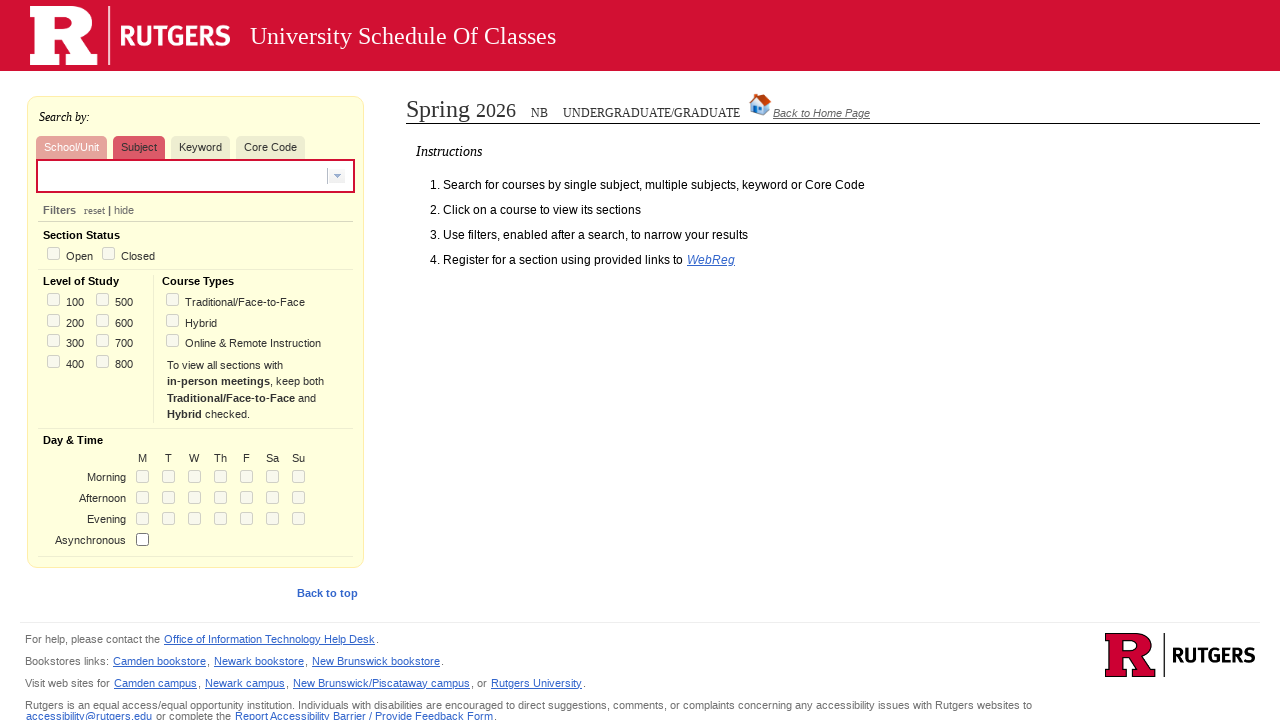

Clicked to open School/Unit dropdown menu at (337, 176) on //*[@id="widget_dijit_form_FilteringSelect_1"]/div[1]/input
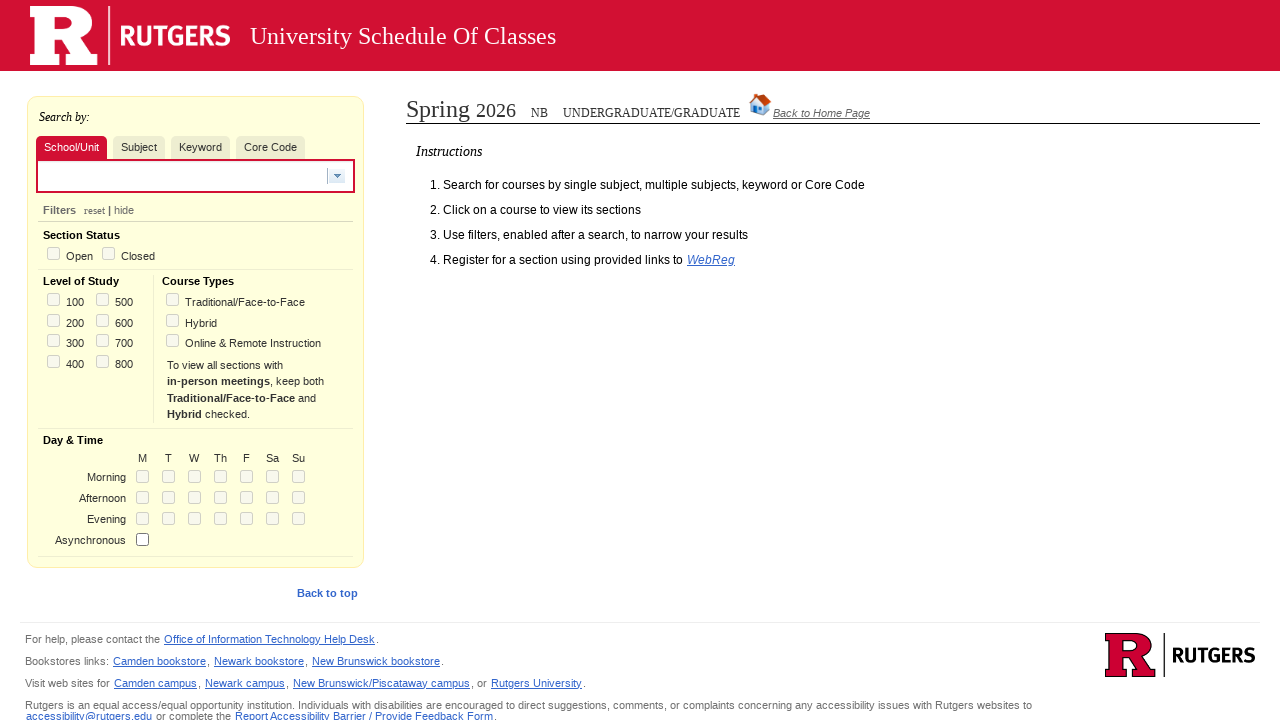

Waited for dropdown options to be visible
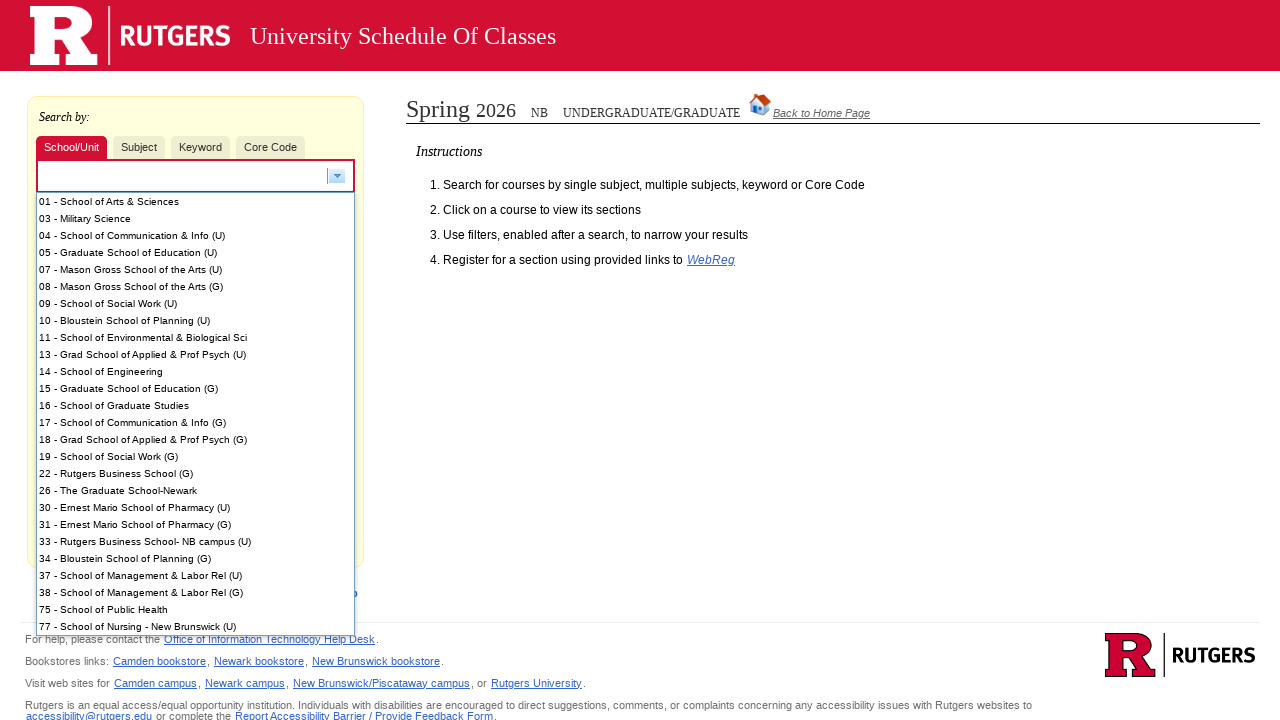

Selected first school option from dropdown at (196, 201) on #dijit_form_FilteringSelect_1_popup0
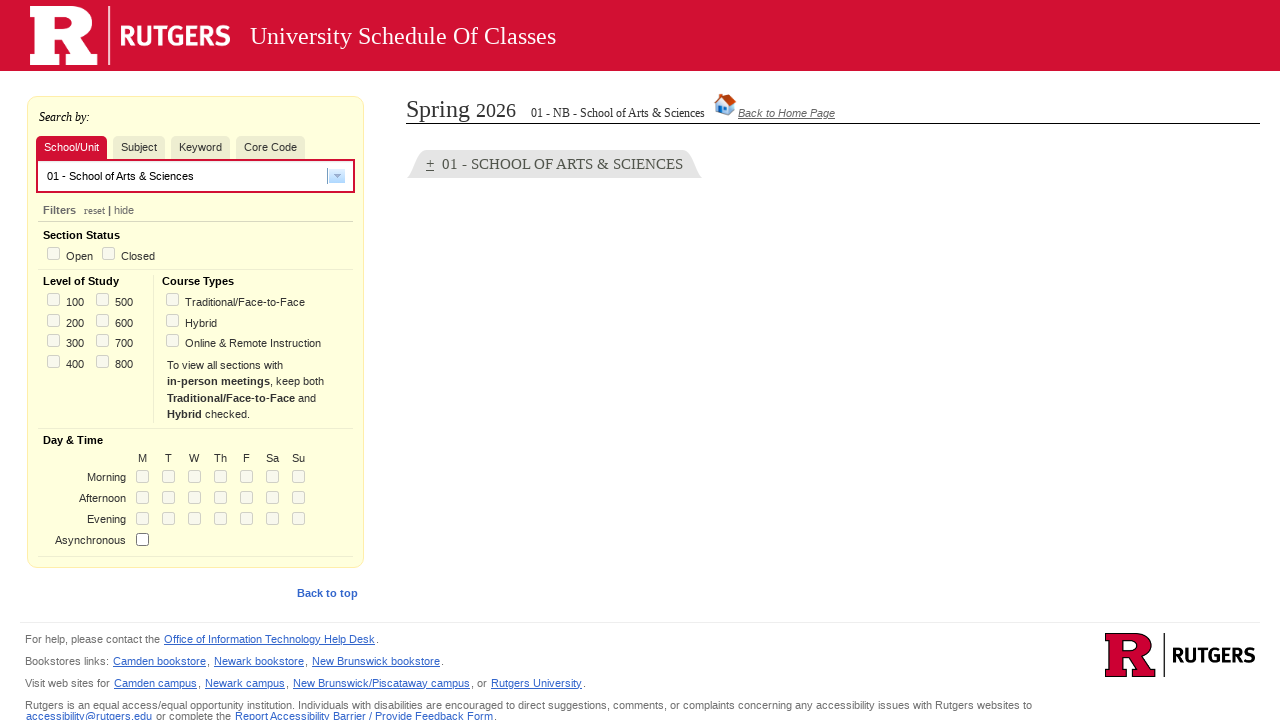

Waited for course data to load and be visible
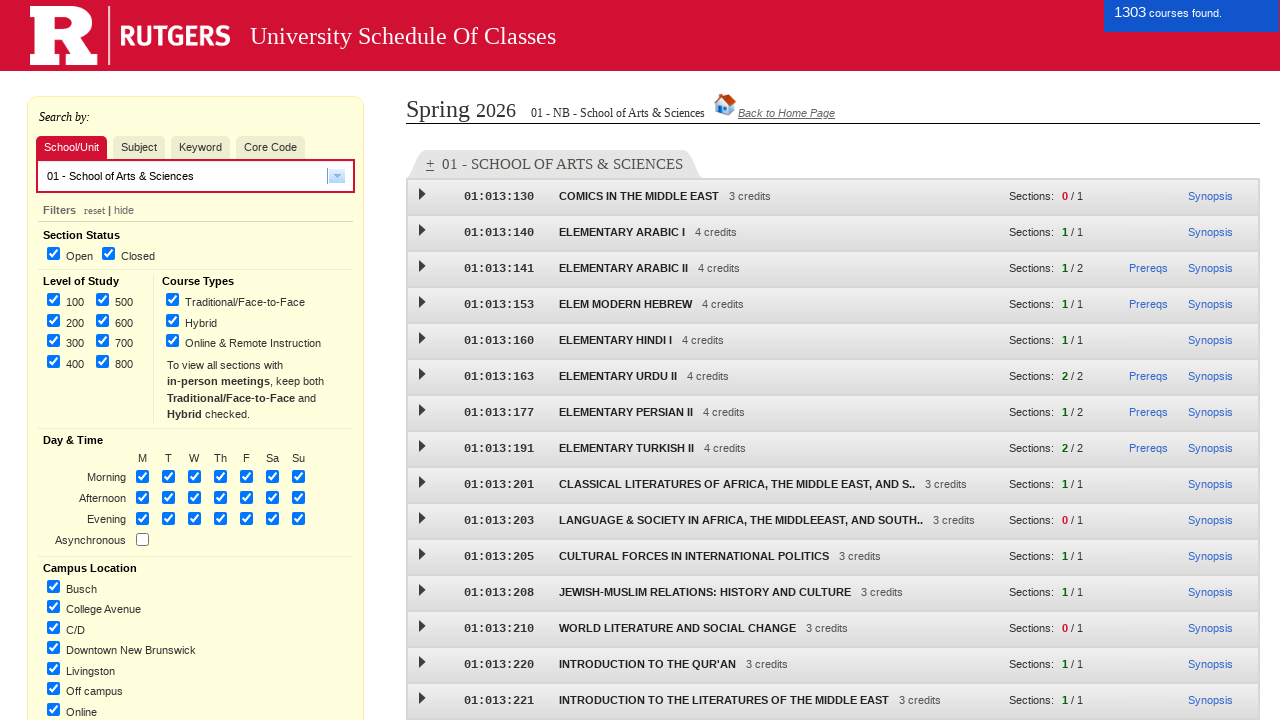

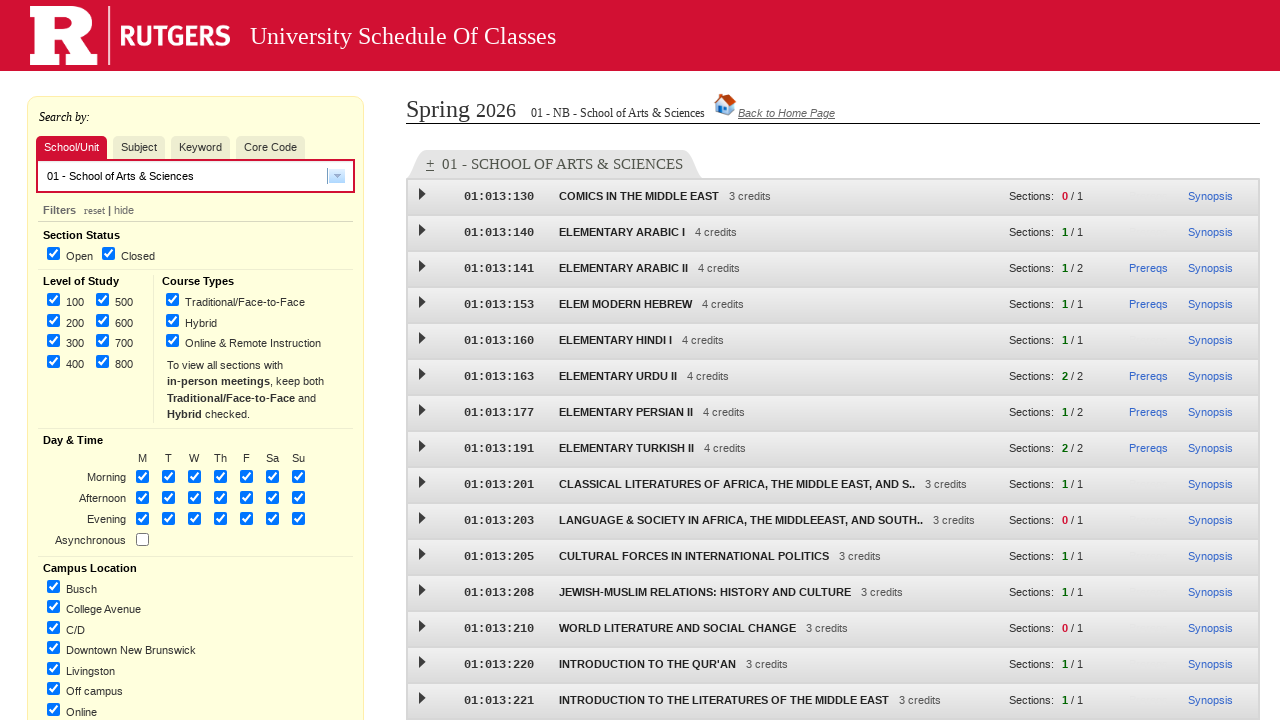